Opens the Flipkart homepage and verifies it loads successfully

Starting URL: https://www.flipkart.com

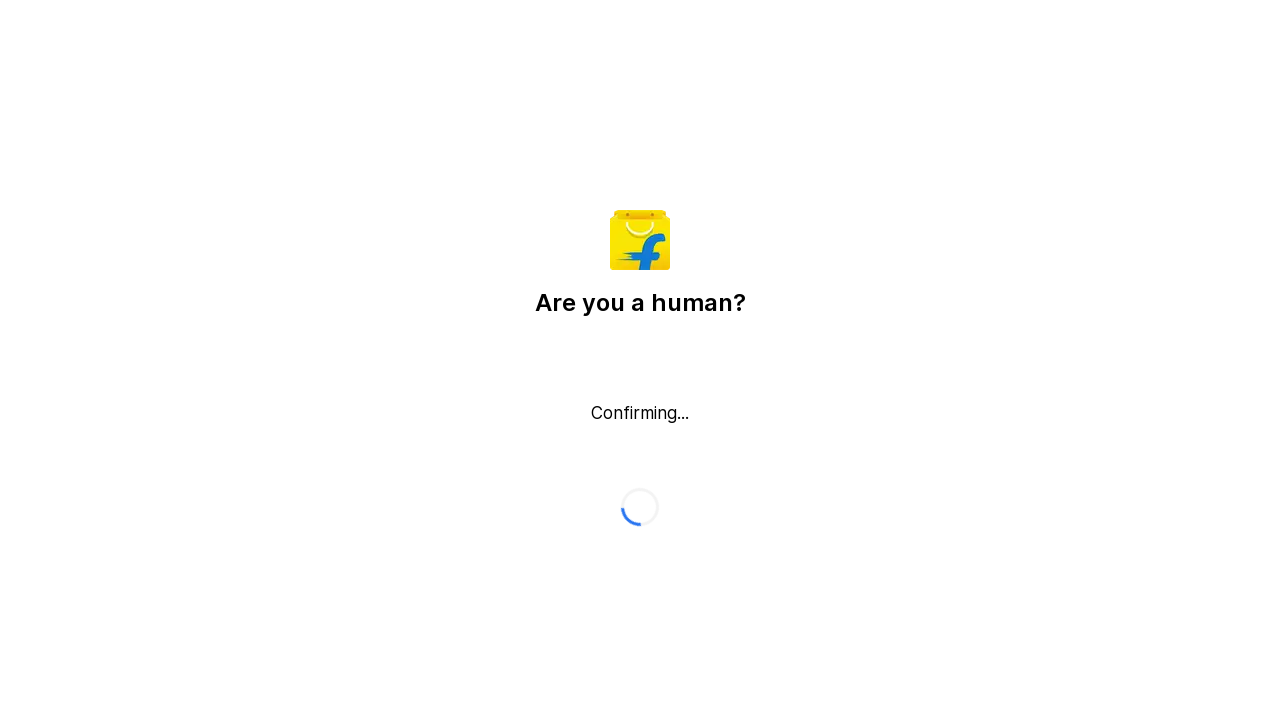

Waited for Flipkart homepage DOM to load
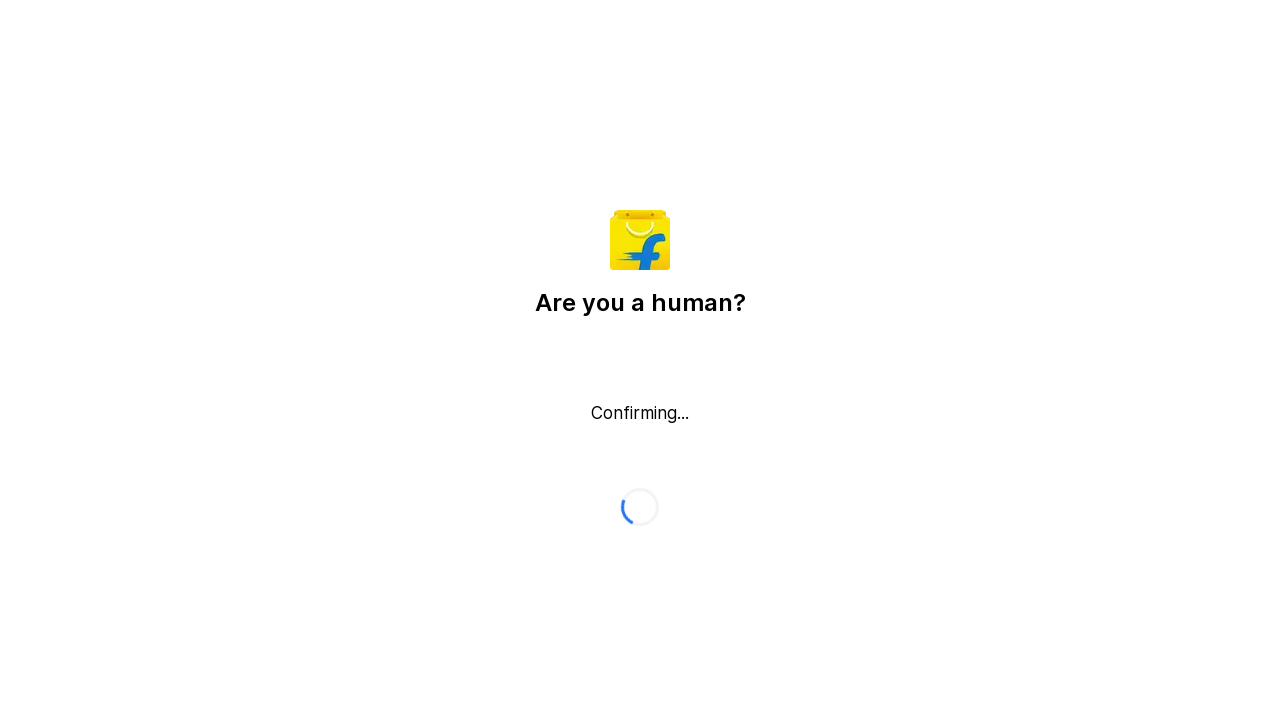

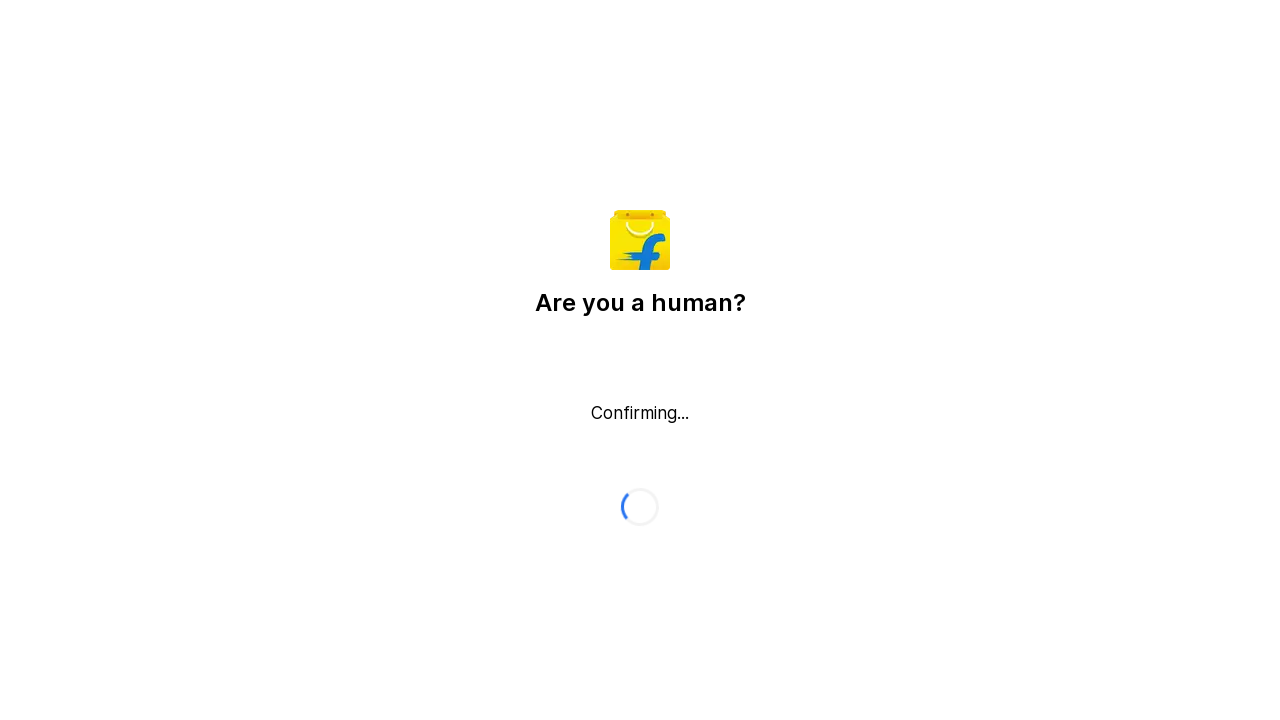